Tests division operation on online calculator by pressing 5, divide, 5, and enter keys

Starting URL: https://www.online-calculator.com/full-screen-calculator/

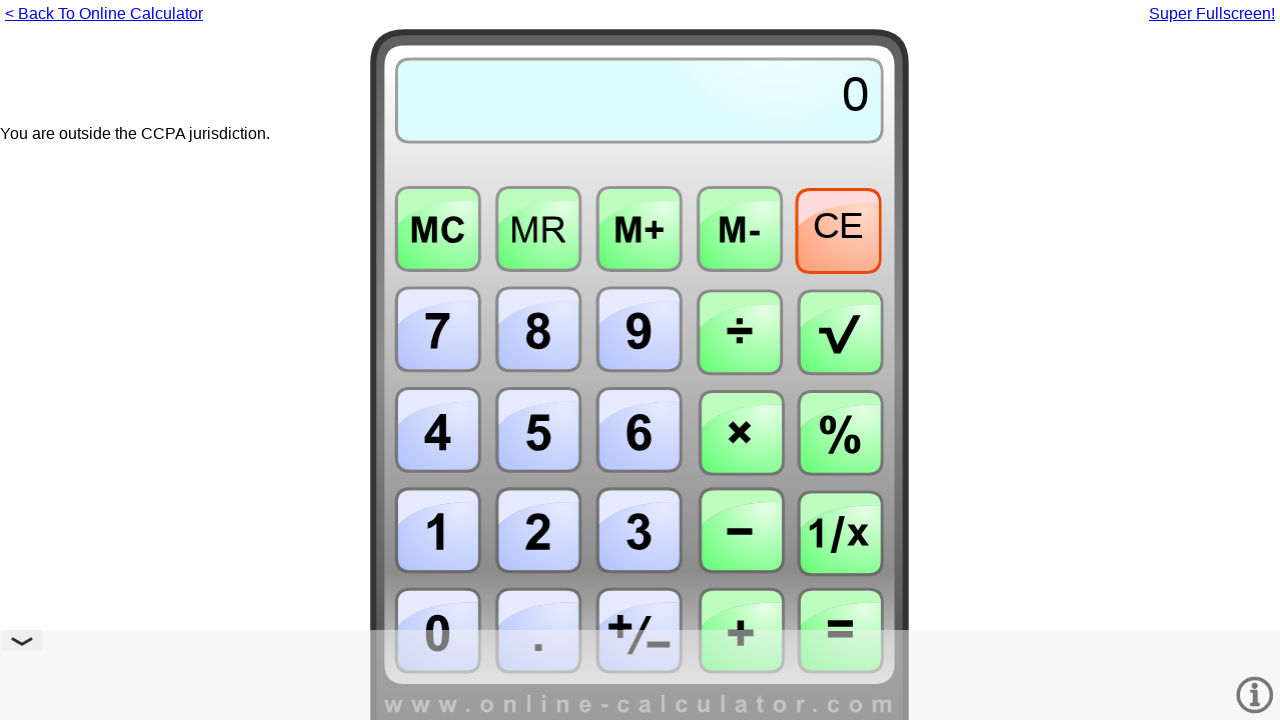

Pressed numpad 5 on calculator
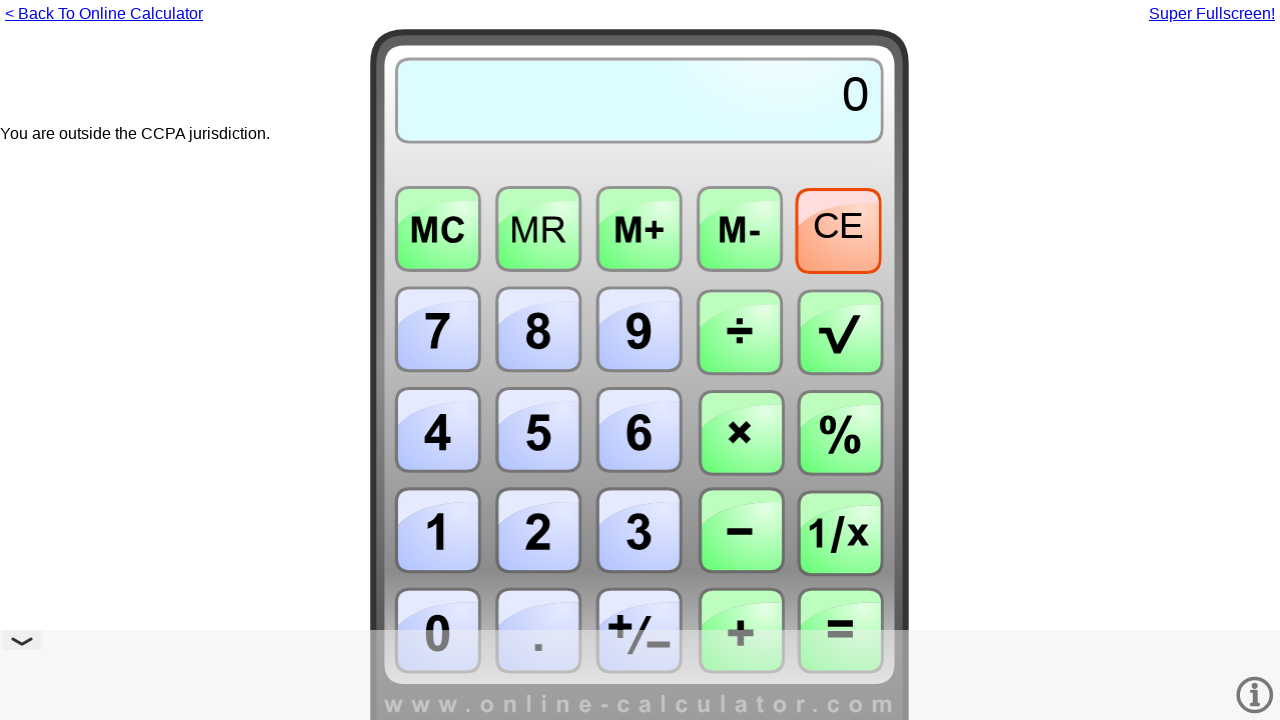

Pressed divide key on calculator
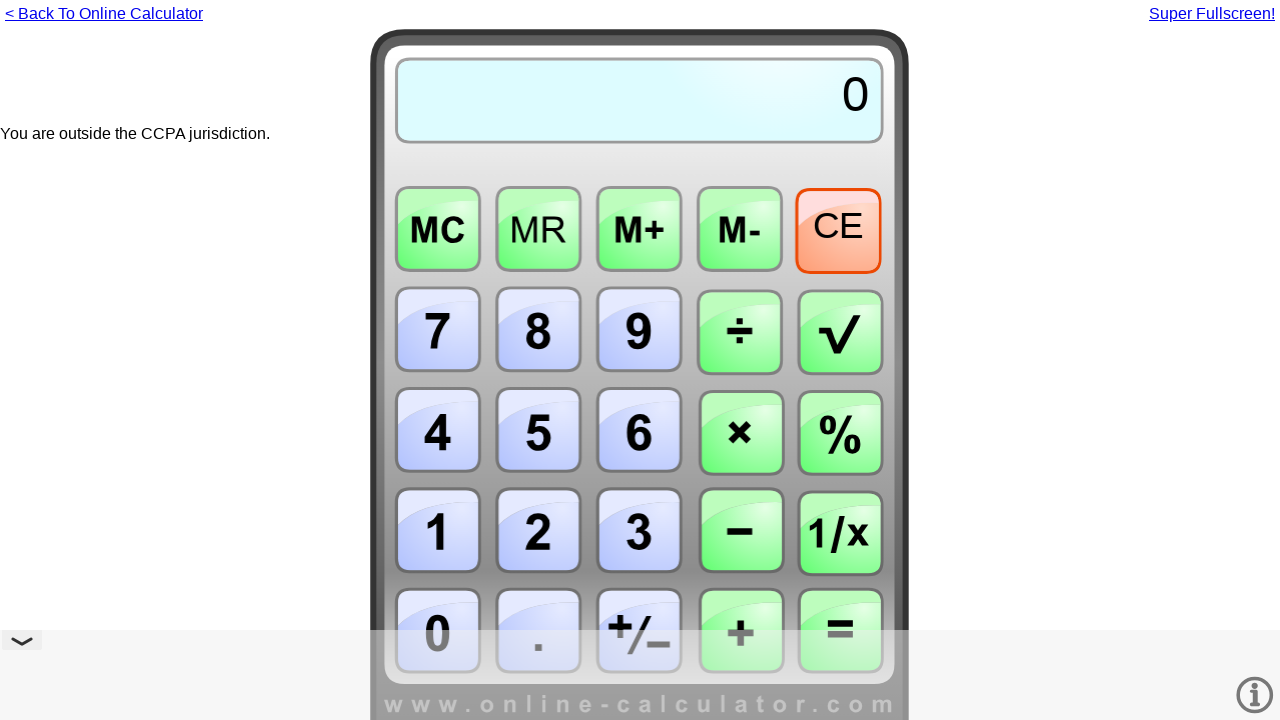

Pressed numpad 5 on calculator
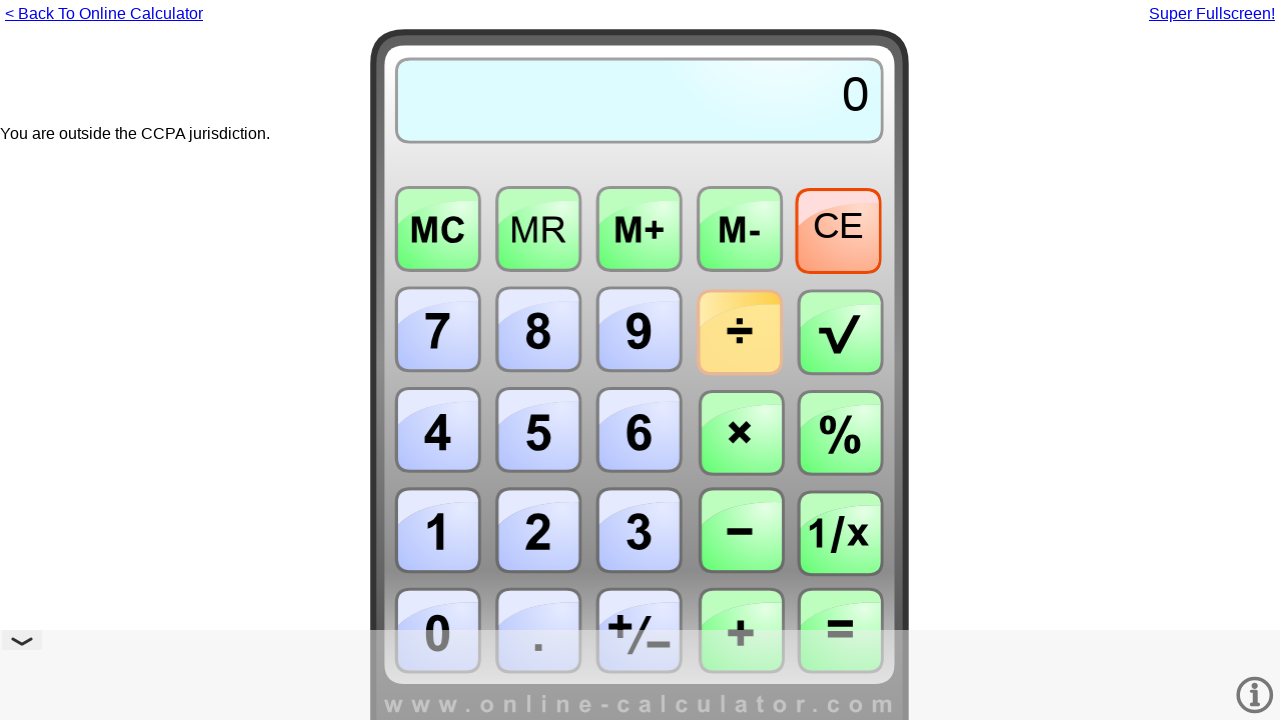

Pressed Enter to calculate division result
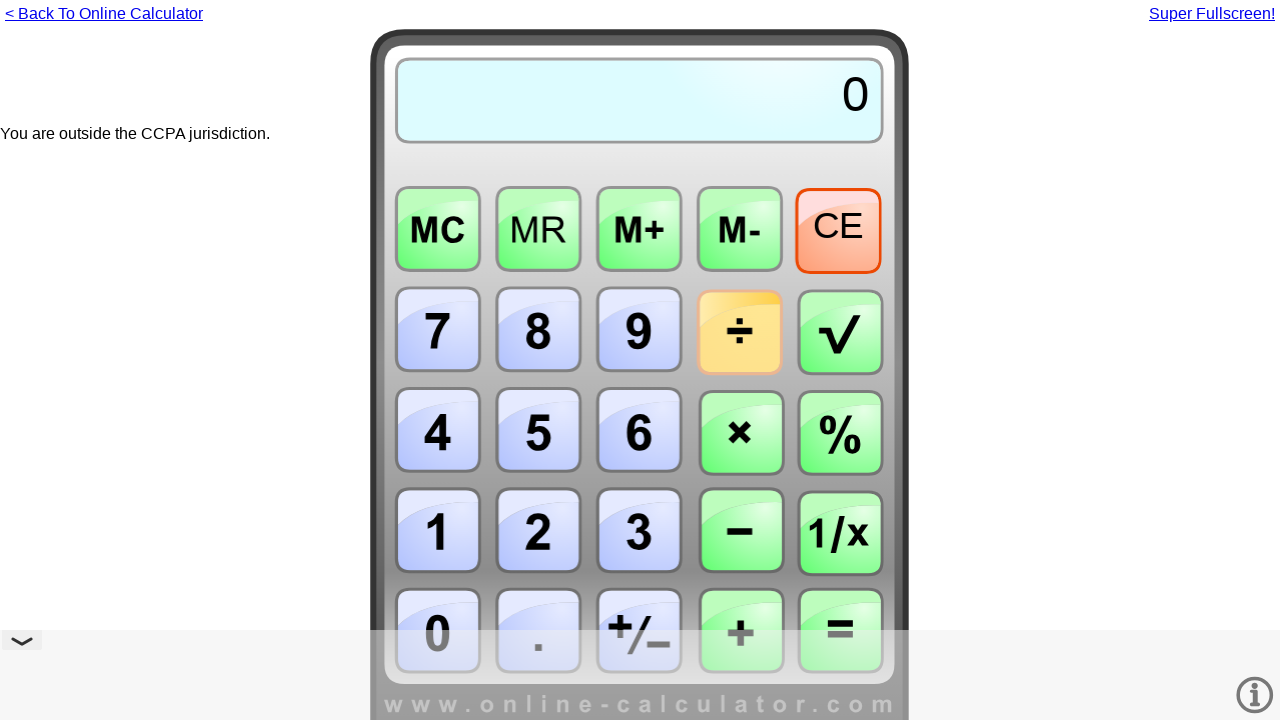

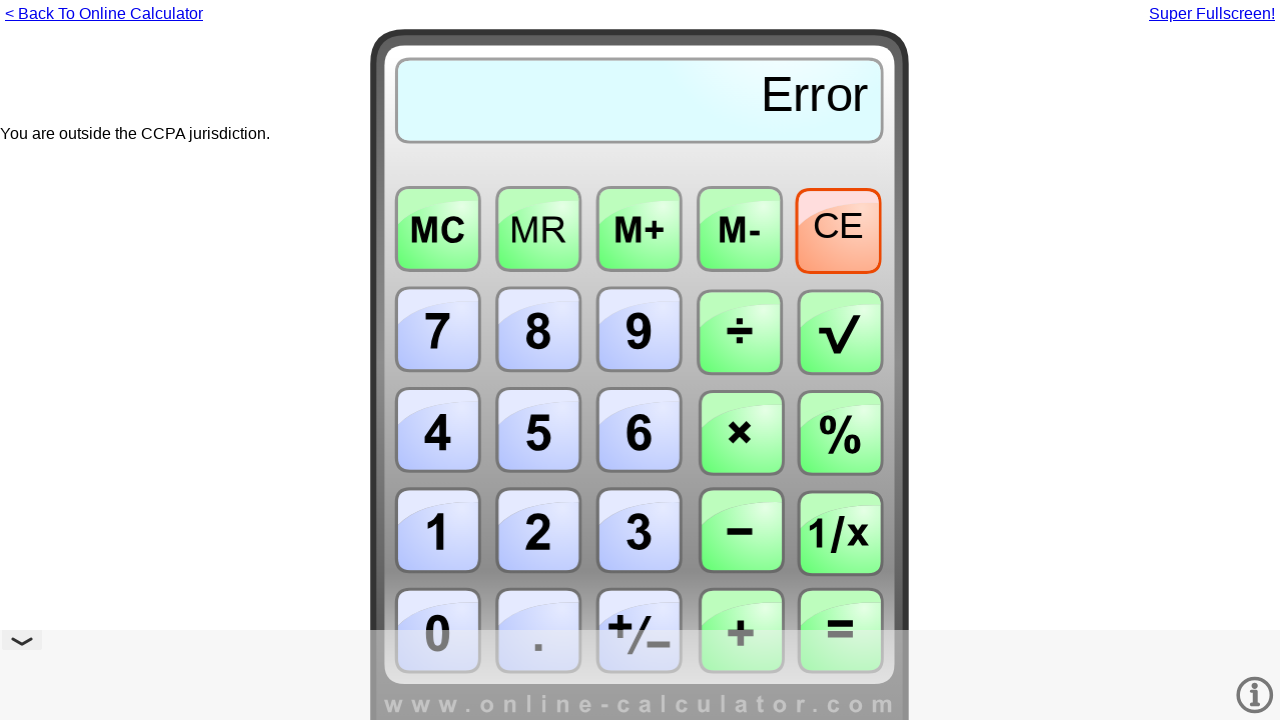